Opens a language dropdown and selects English from the available options

Starting URL: http://demo.automationtesting.in/Register.html

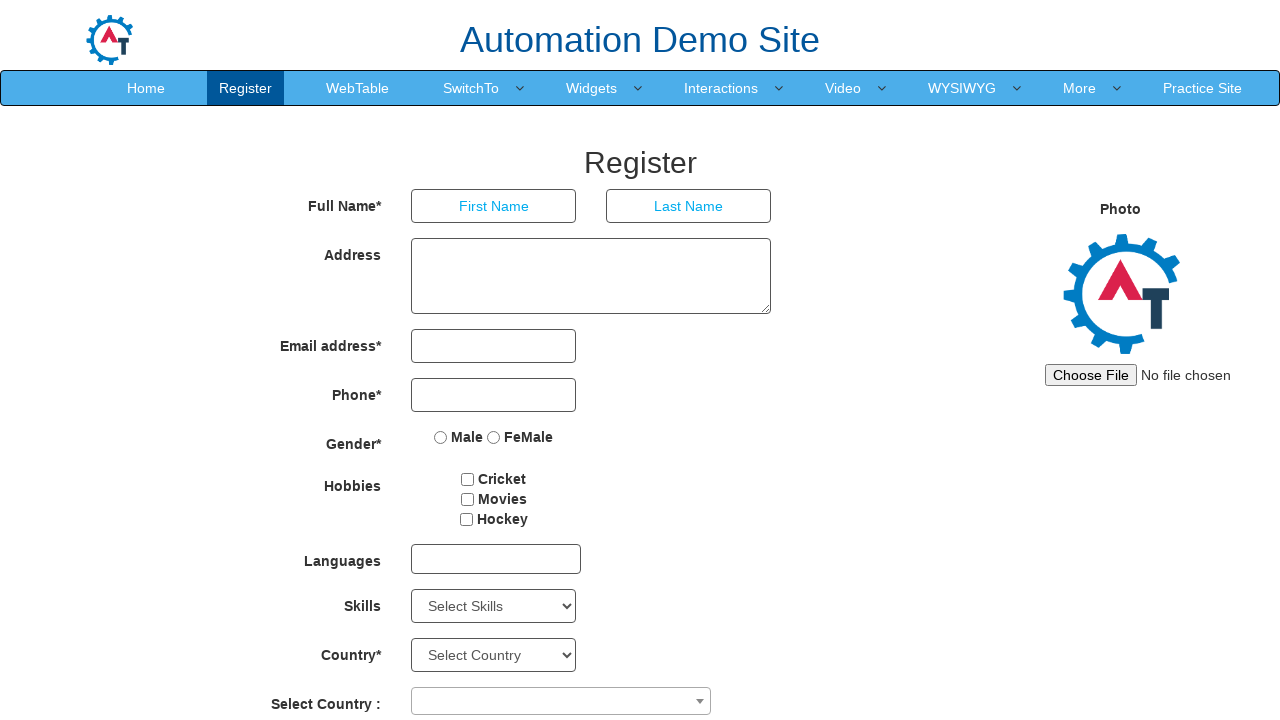

Clicked language dropdown to open at (496, 559) on #msdd
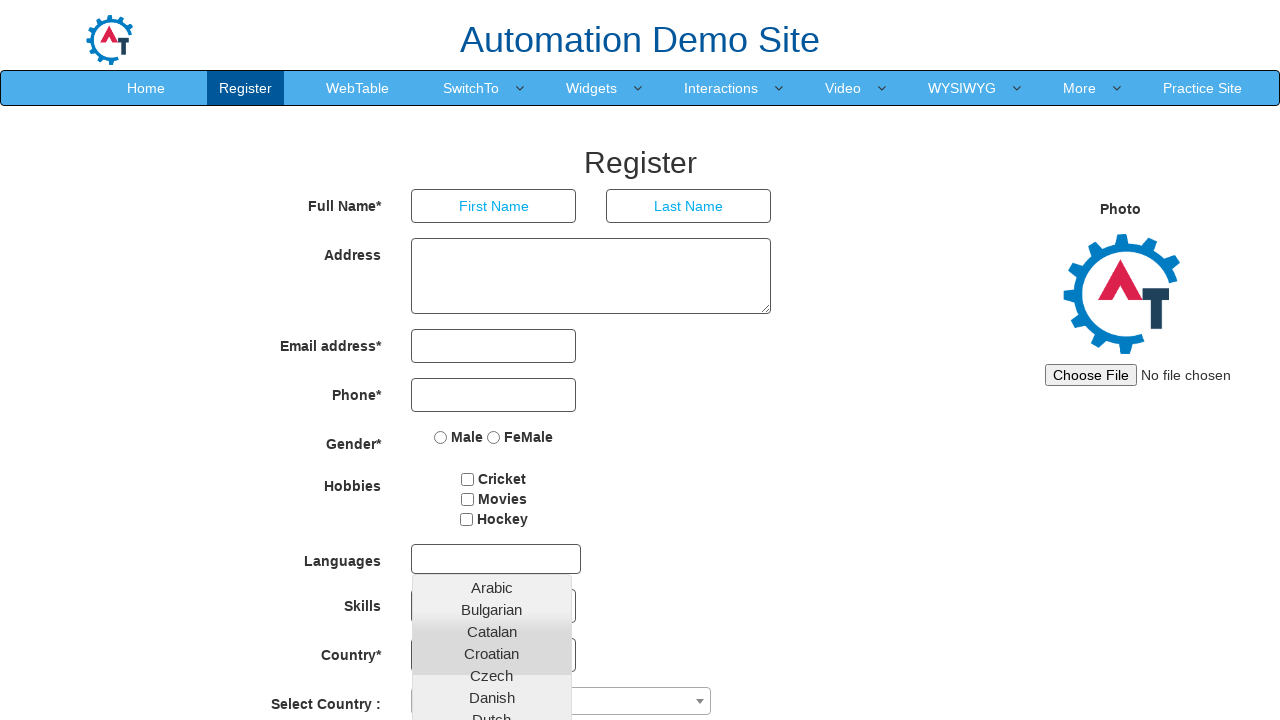

Waited for dropdown options to appear
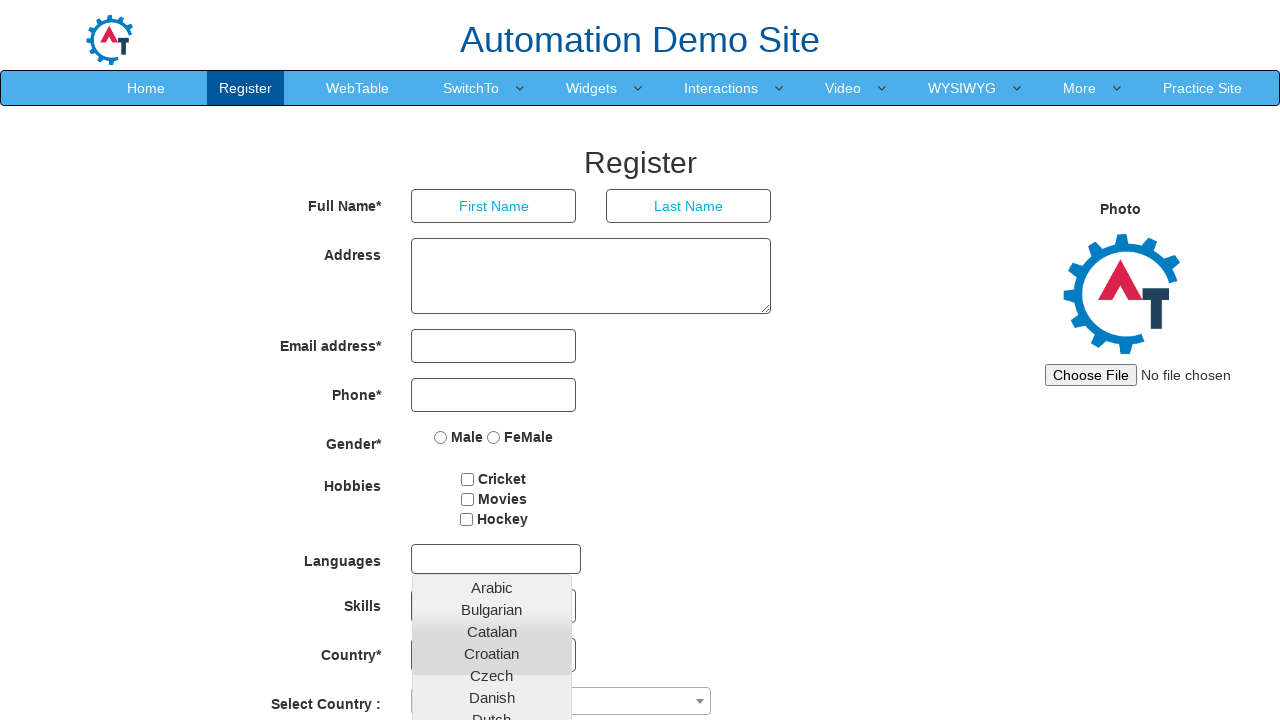

Clicked on English option from dropdown at (492, 457) on xpath=//ul[contains(@class,'ui-corner-all')]//li//a[contains(text(),'English')]
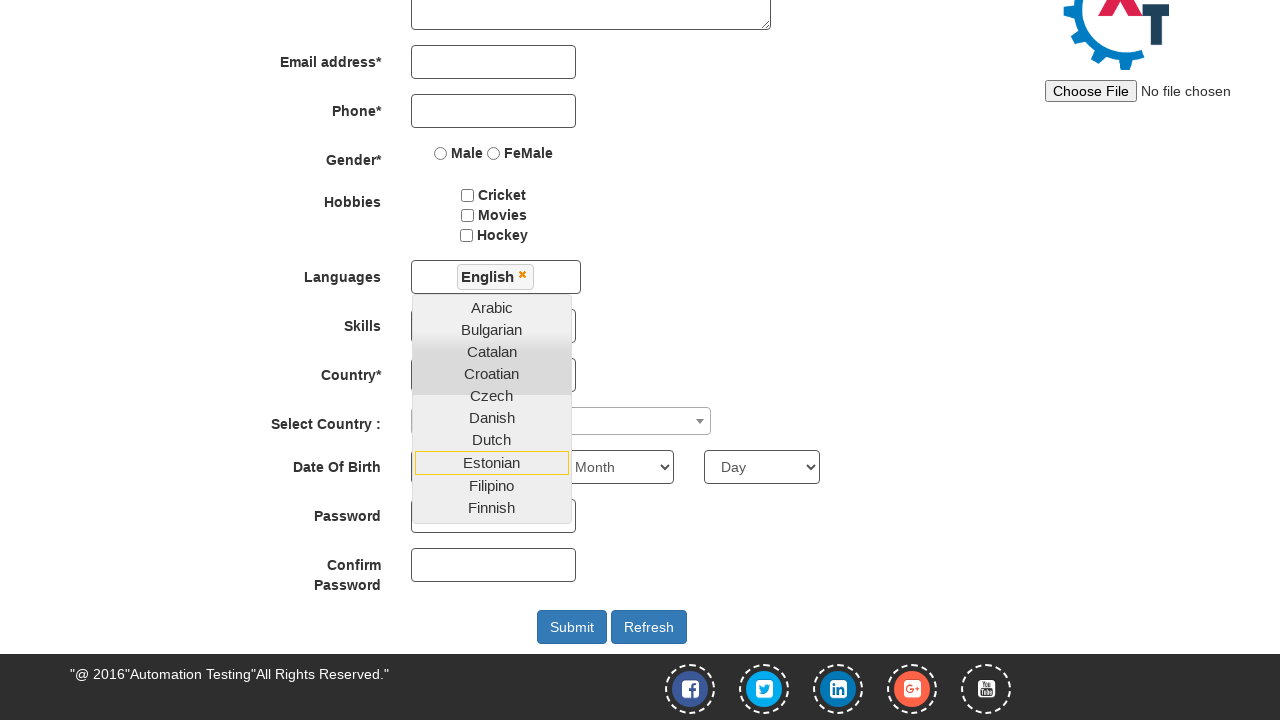

Clicked outside dropdown to close it at (640, 360) on xpath=//*[@id='section']/div/div
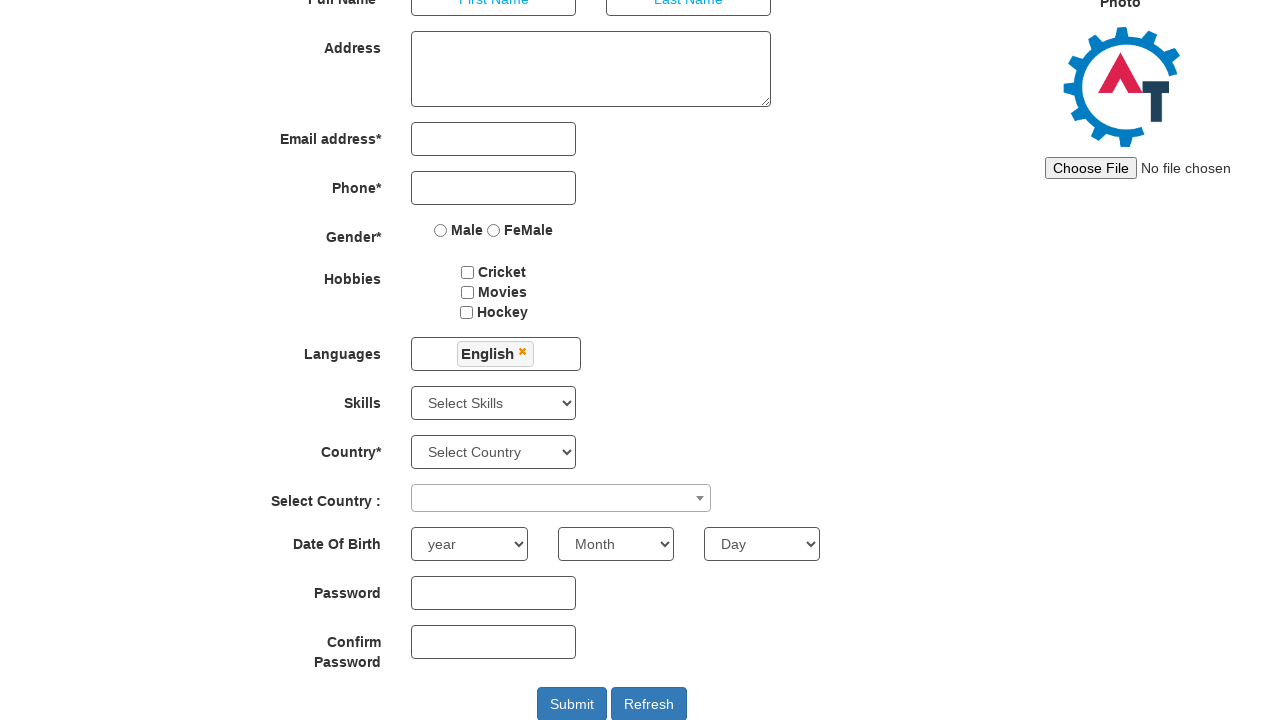

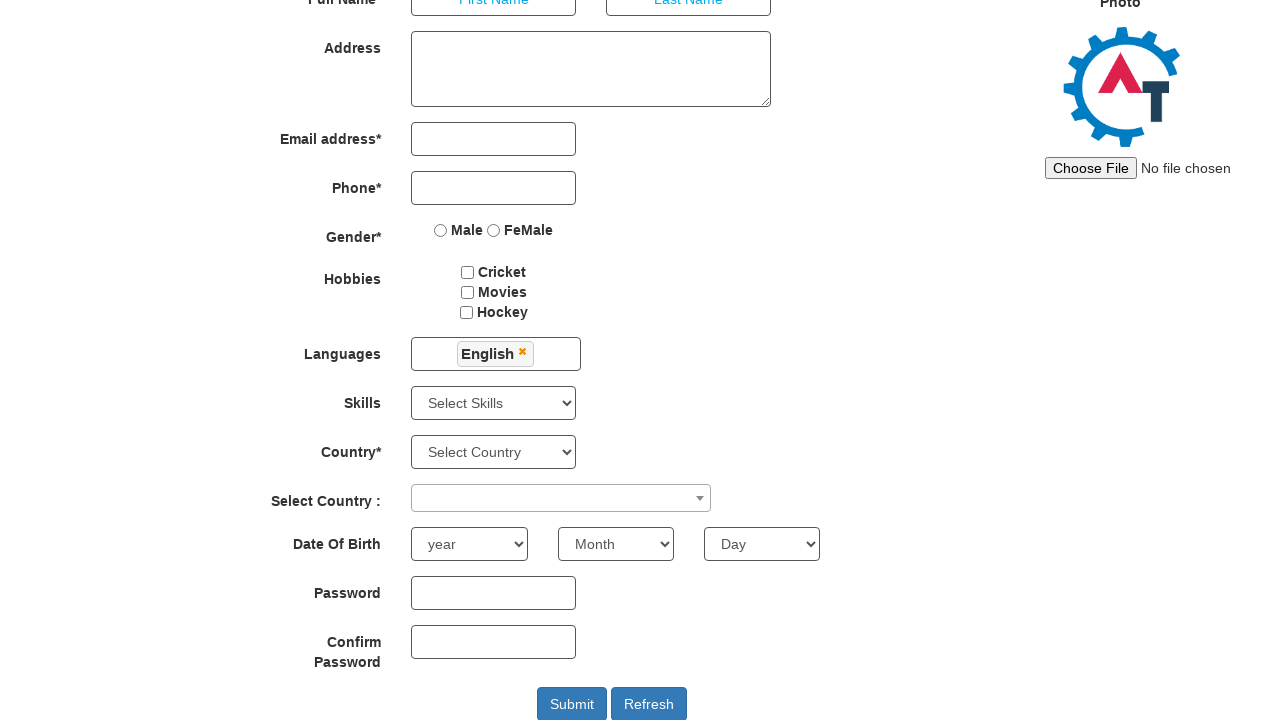